Tests alert handling on DemoQA by triggering a timed alert, waiting for it to appear, and accepting it

Starting URL: https://demoqa.com/alerts

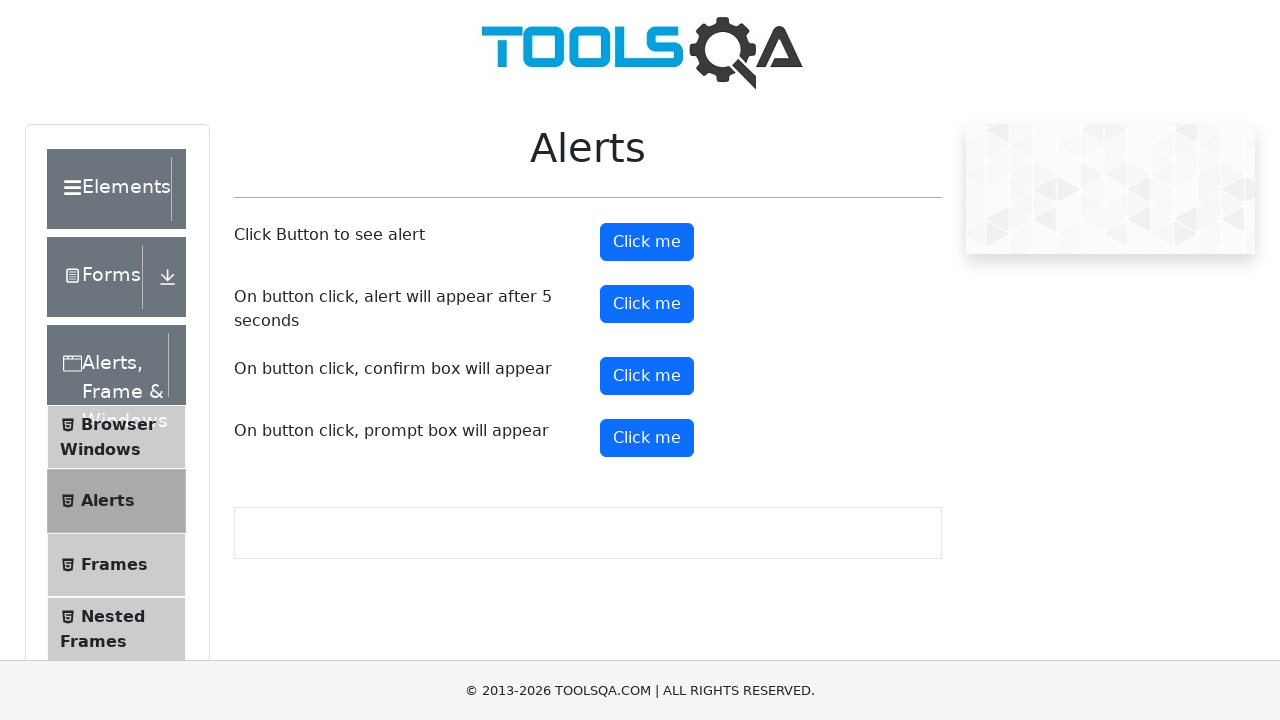

Clicked button to trigger timed alert at (647, 304) on #timerAlertButton
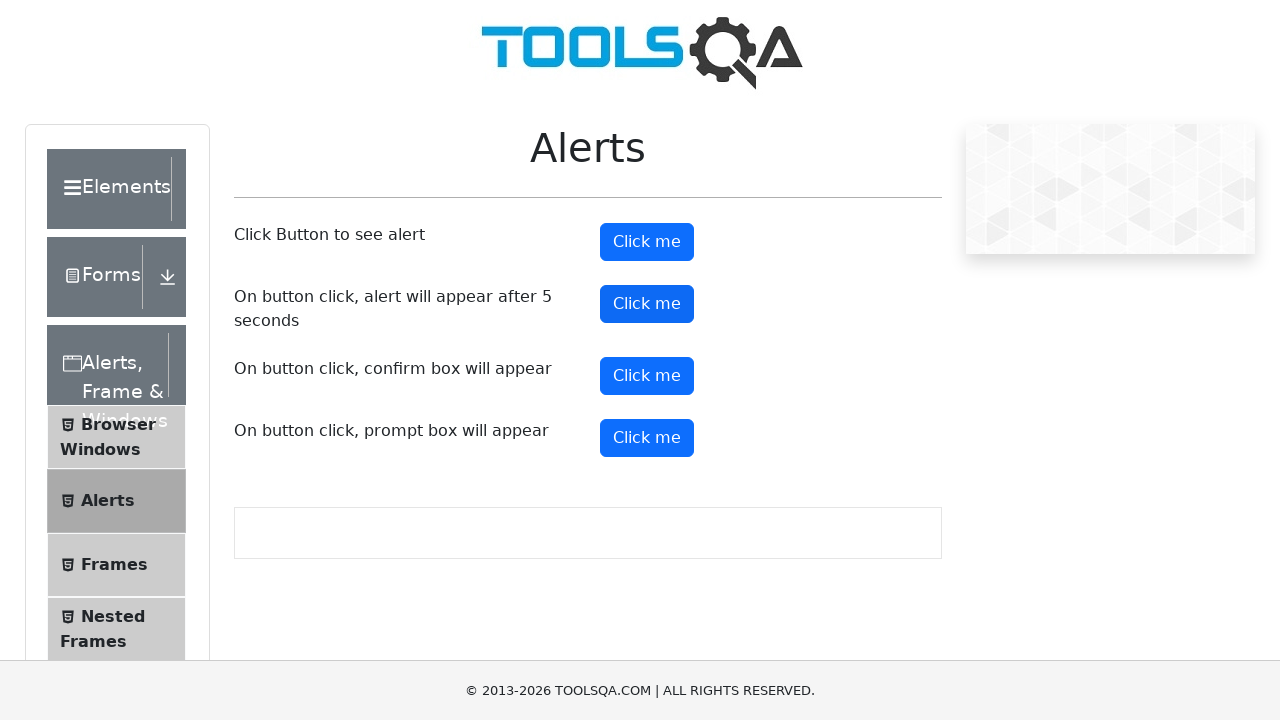

Waited 5.5 seconds for timed alert to appear
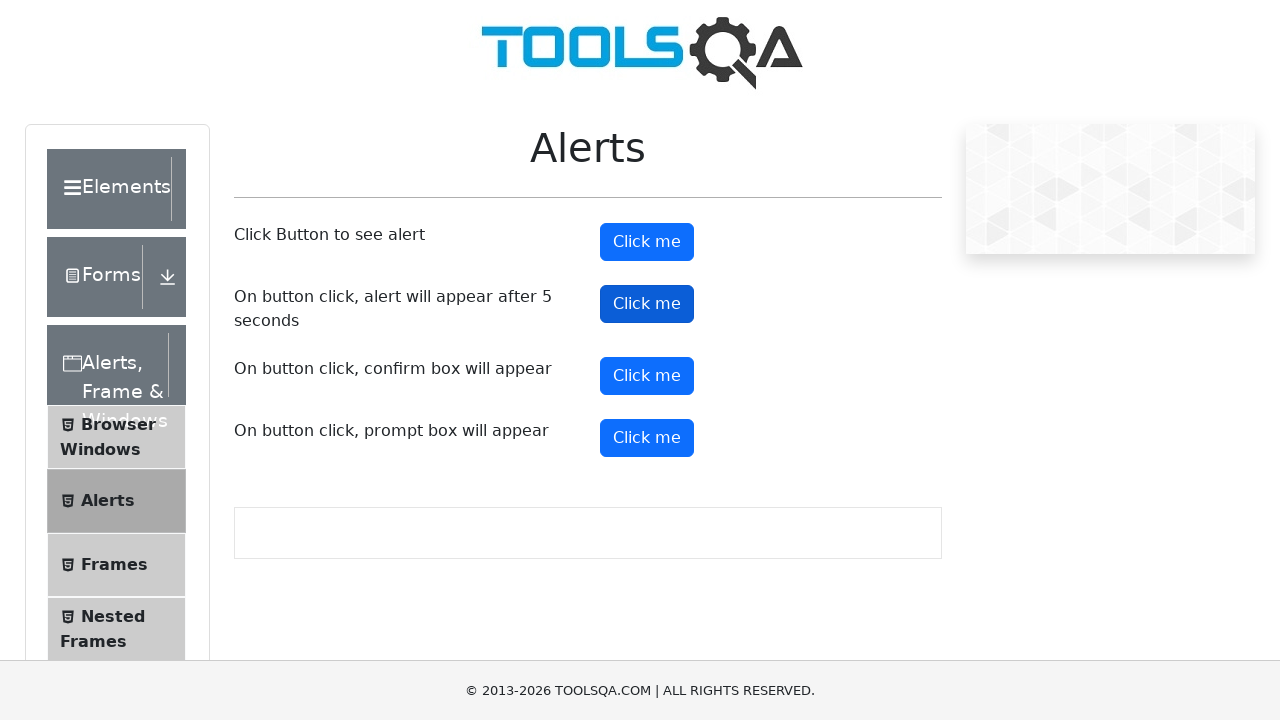

Set up dialog handler to accept alerts
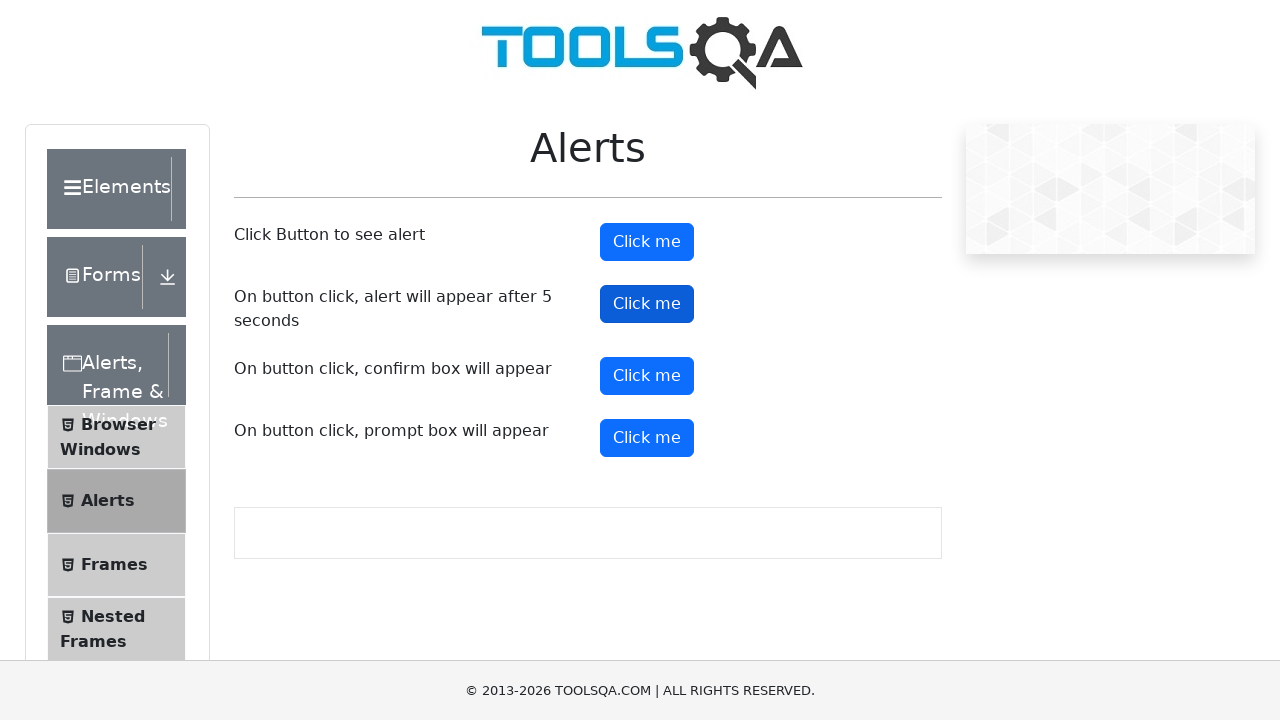

Refreshed the page
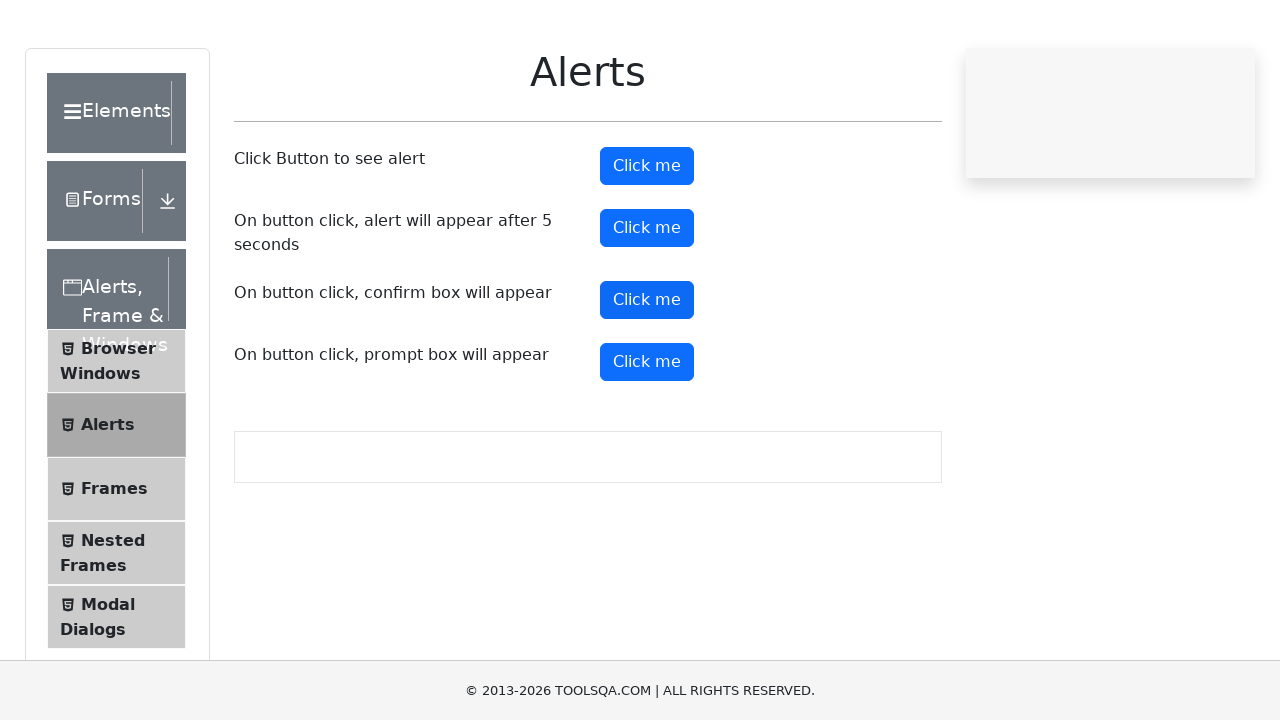

Clicked button again to trigger timed alert after refresh at (647, 304) on #timerAlertButton
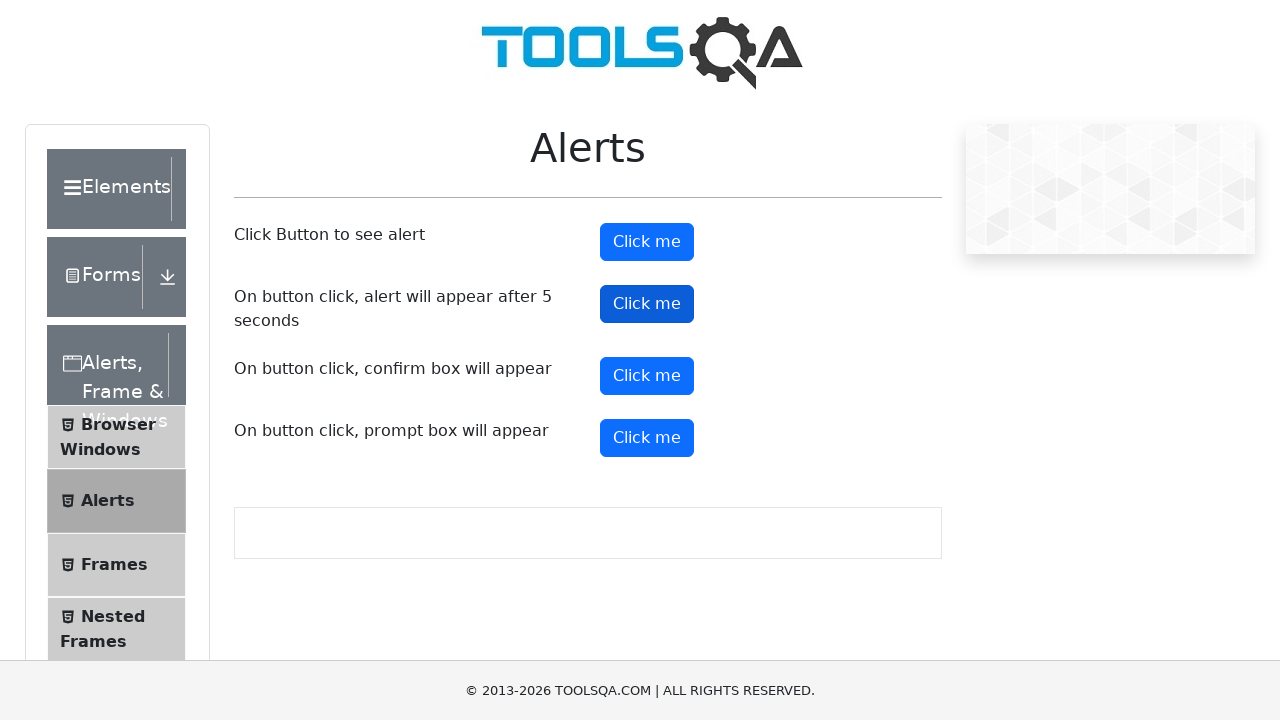

Waited 5.5 seconds for timed alert to appear again
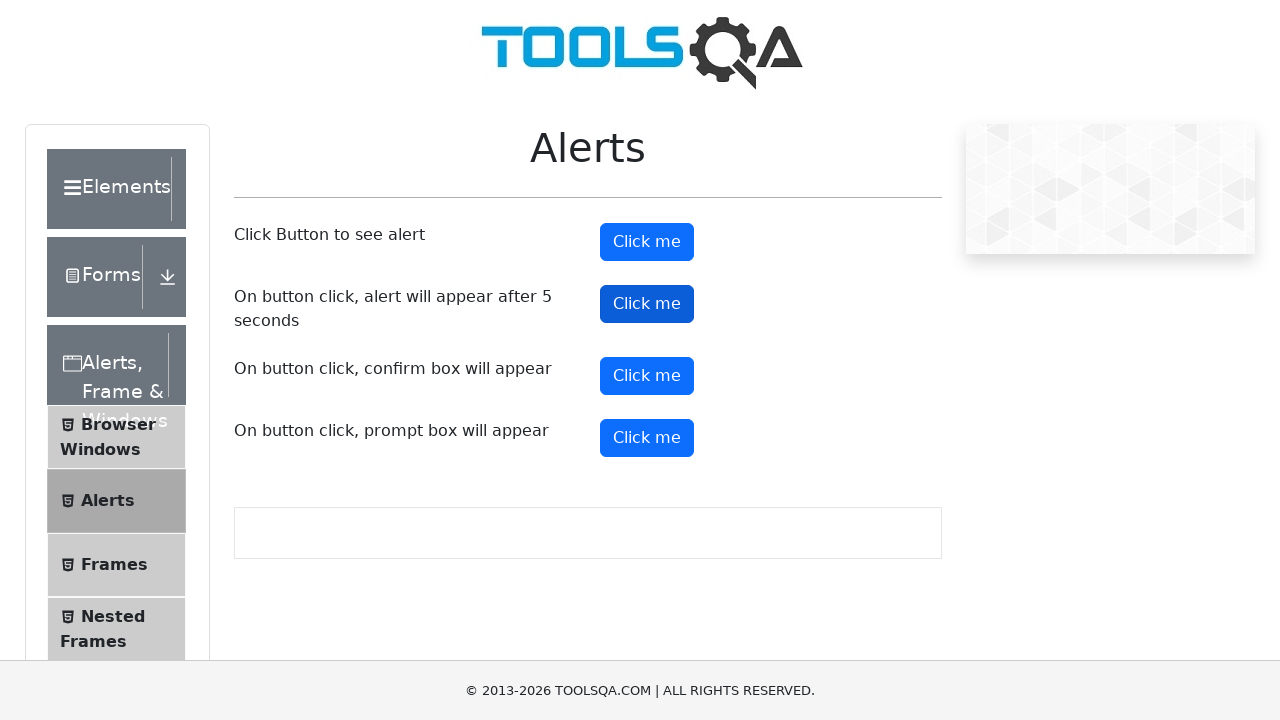

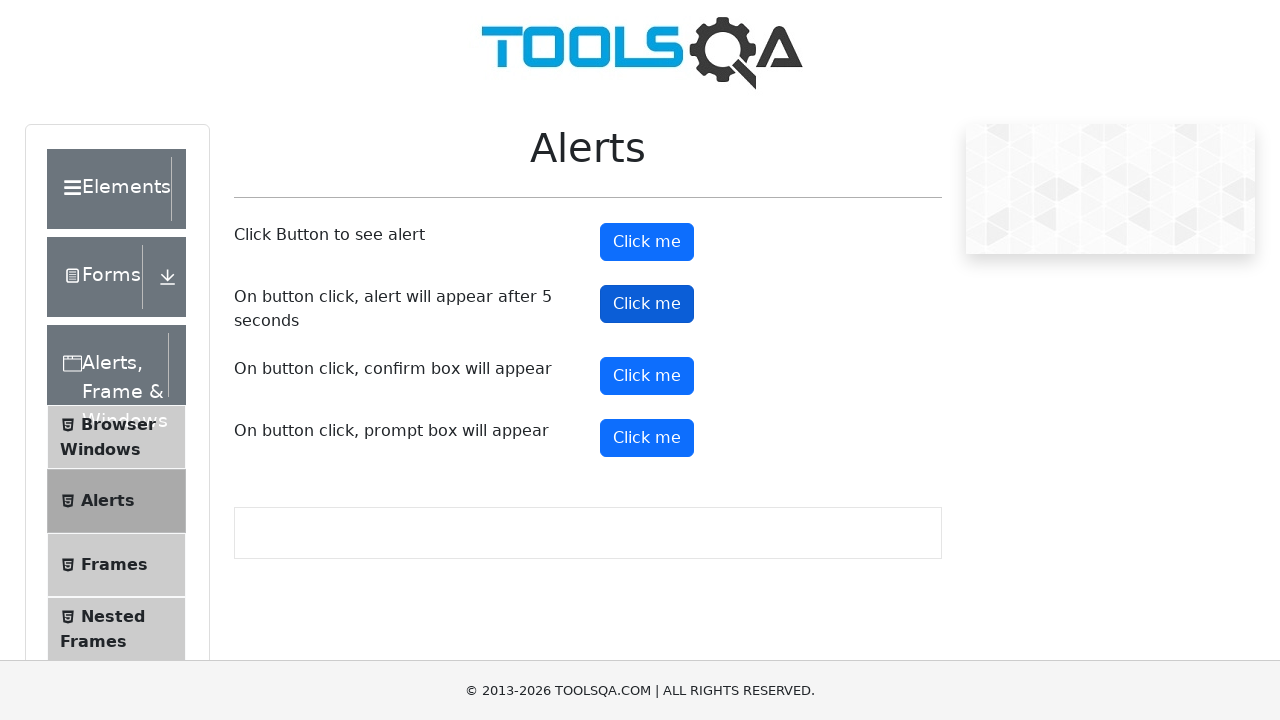